Tests jQuery UI dropdown selection twice - first selecting "15" then refreshing and selecting "8" from the number menu

Starting URL: https://jqueryui.com/resources/demos/selectmenu/default.html

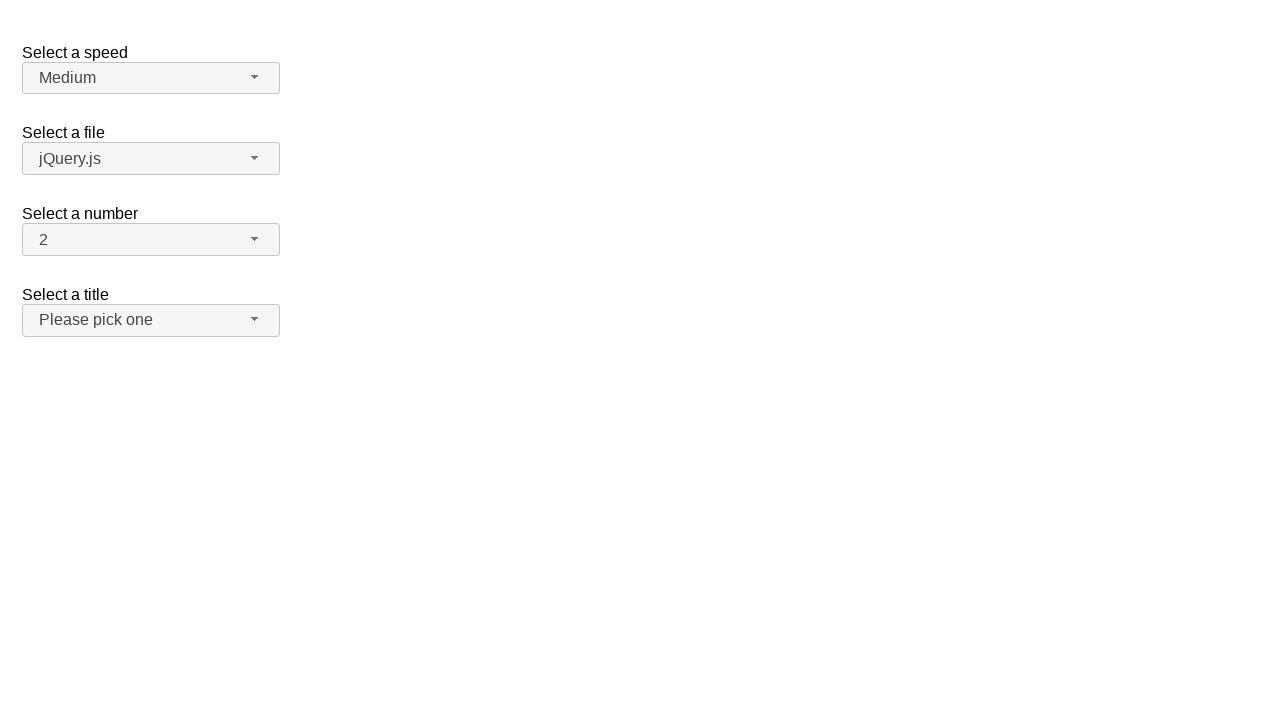

Clicked number dropdown button to open menu at (151, 240) on span#number-button
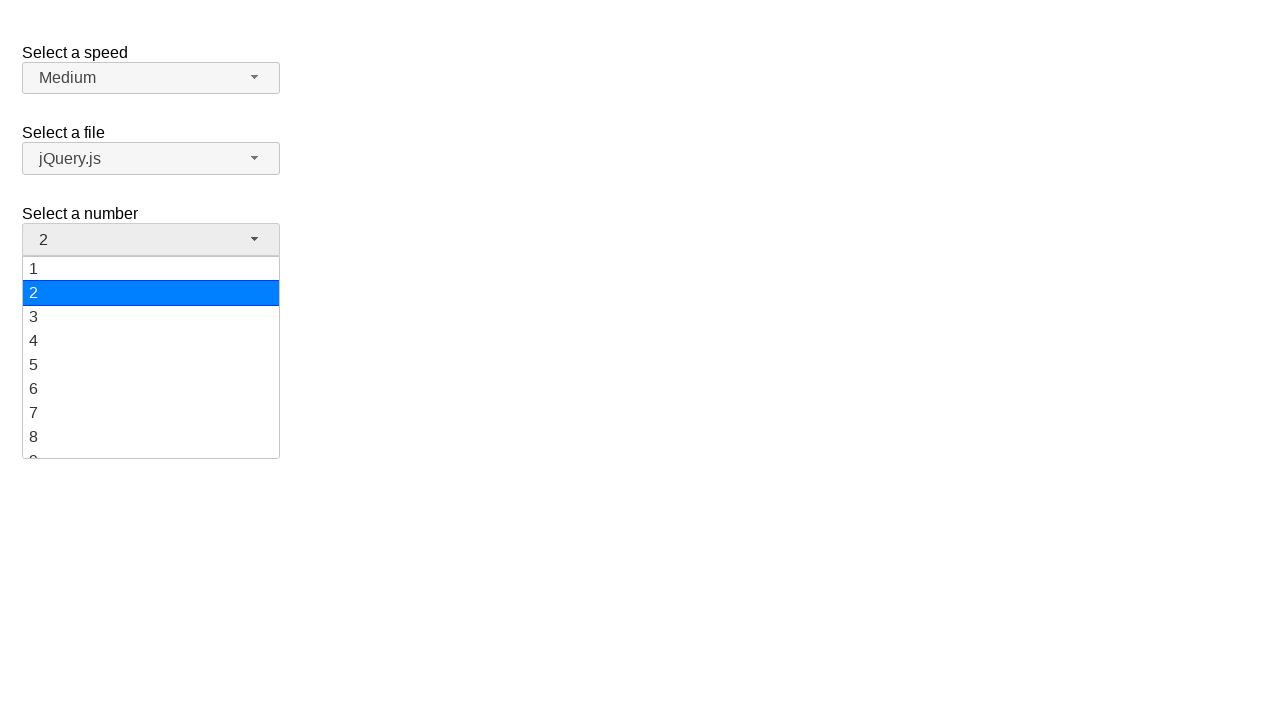

Number menu dropdown items loaded
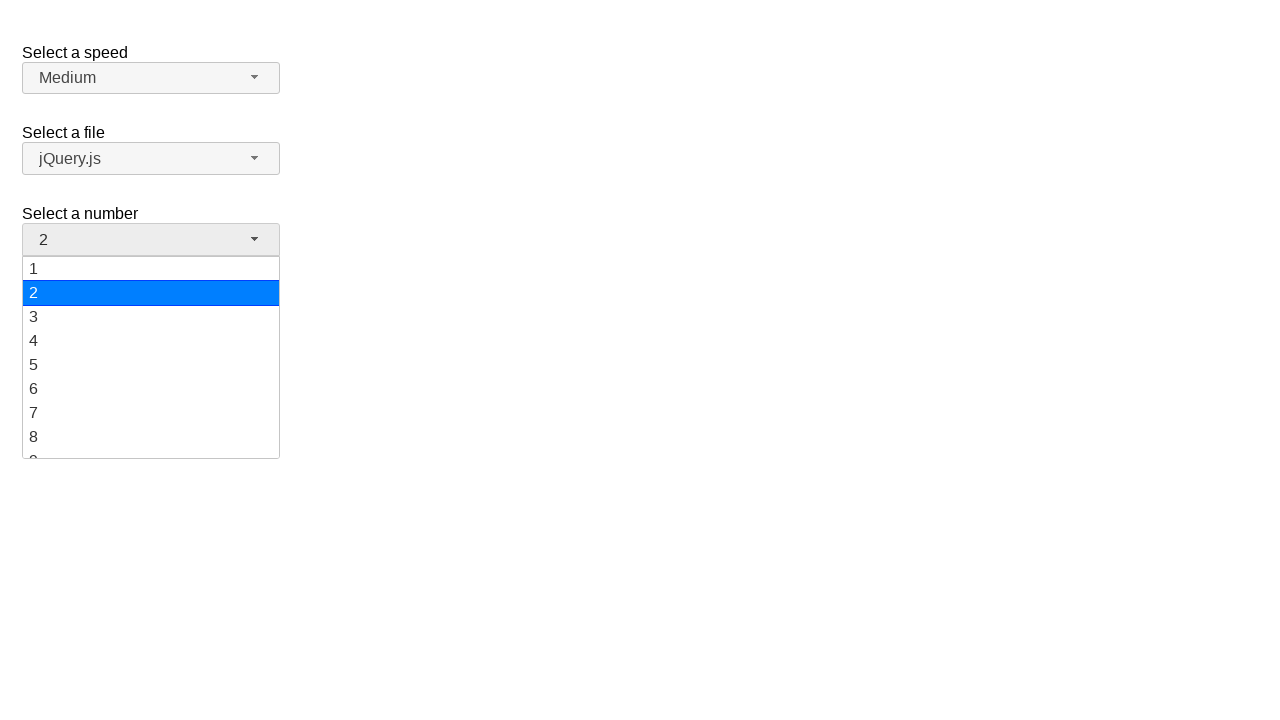

Selected '15' from number dropdown menu
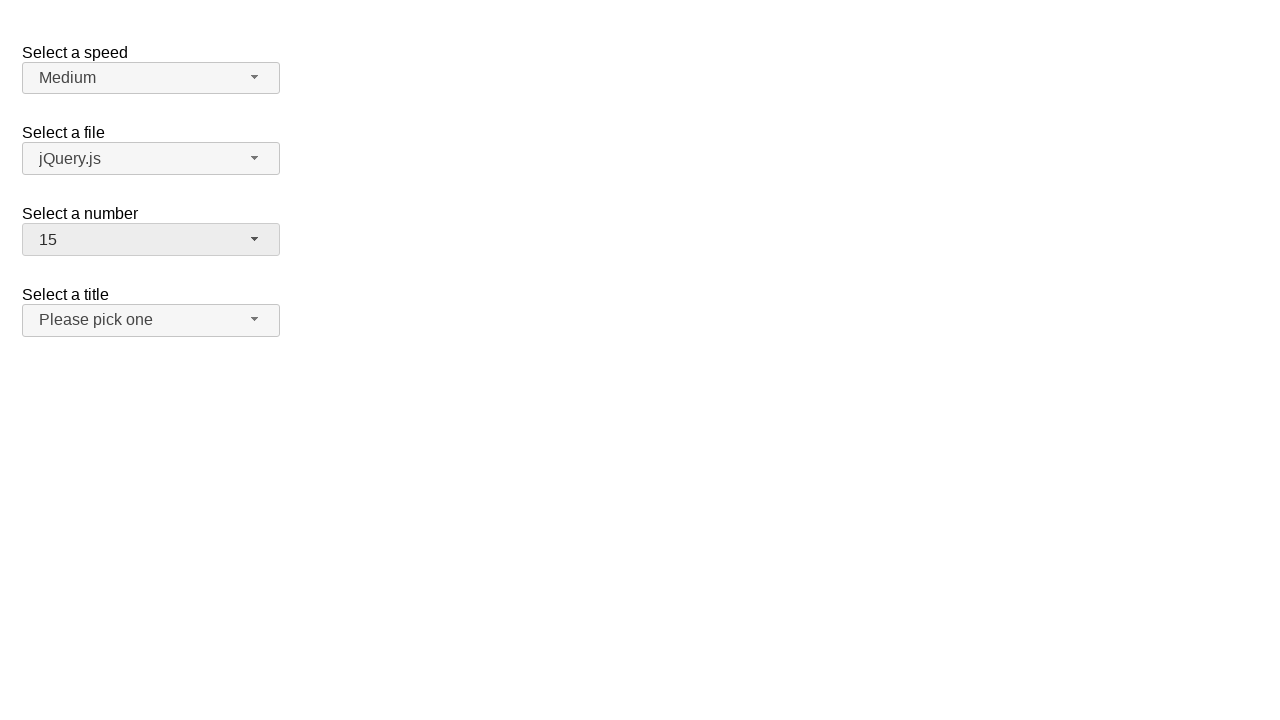

Page refreshed
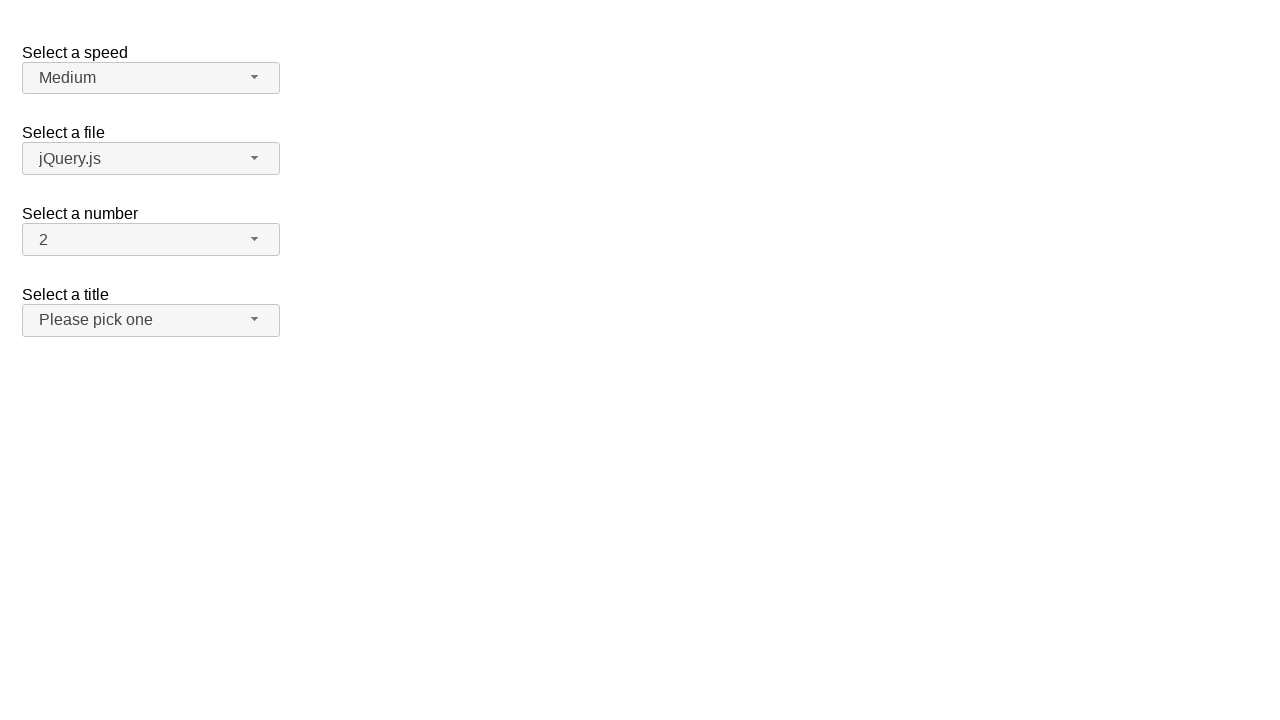

Clicked number dropdown button to open menu again at (151, 240) on span#number-button
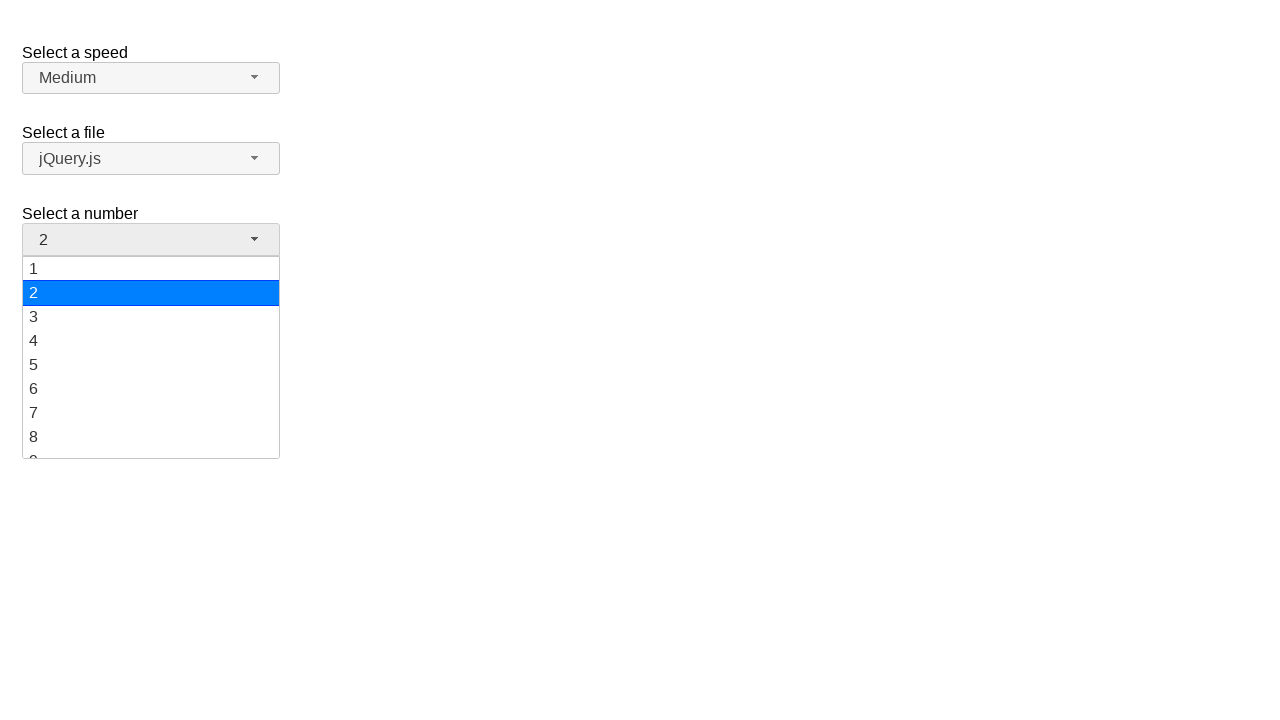

Number menu dropdown items loaded after refresh
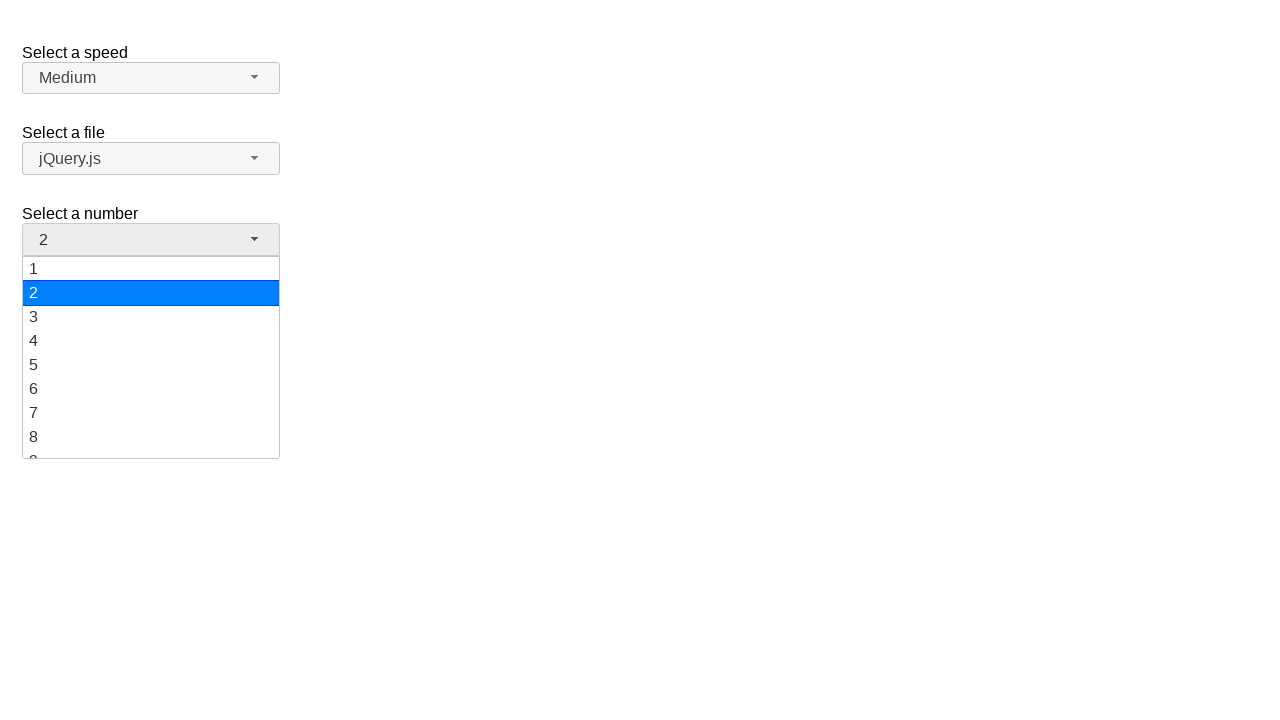

Selected '8' from number dropdown menu
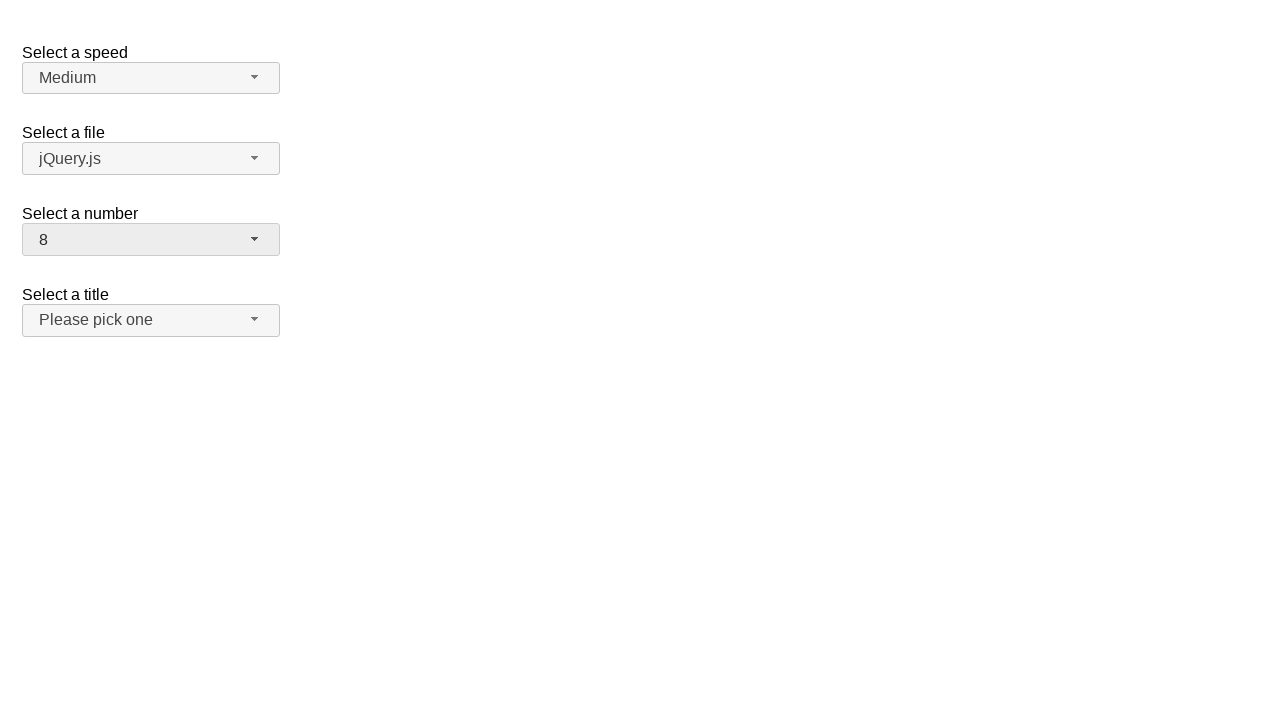

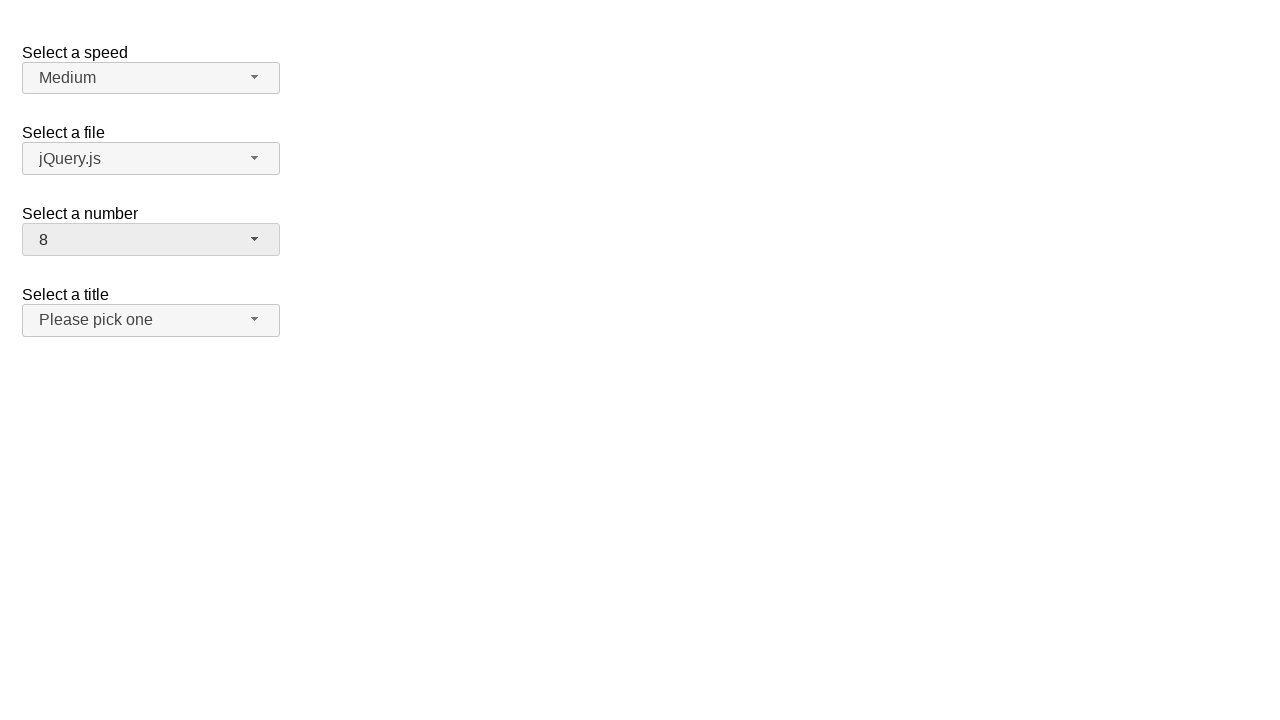